Tests activating a completed task by clicking its toggle checkbox.

Starting URL: https://todomvc4tasj.herokuapp.com/

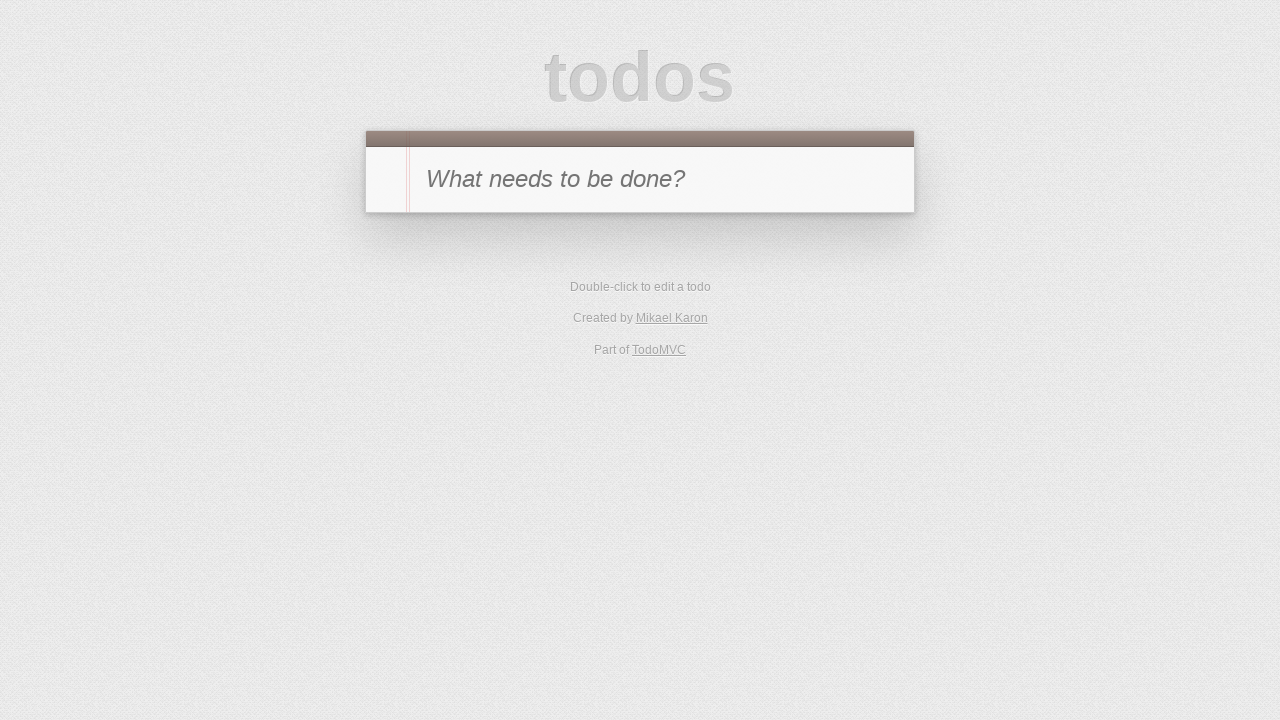

Set localStorage with a completed task
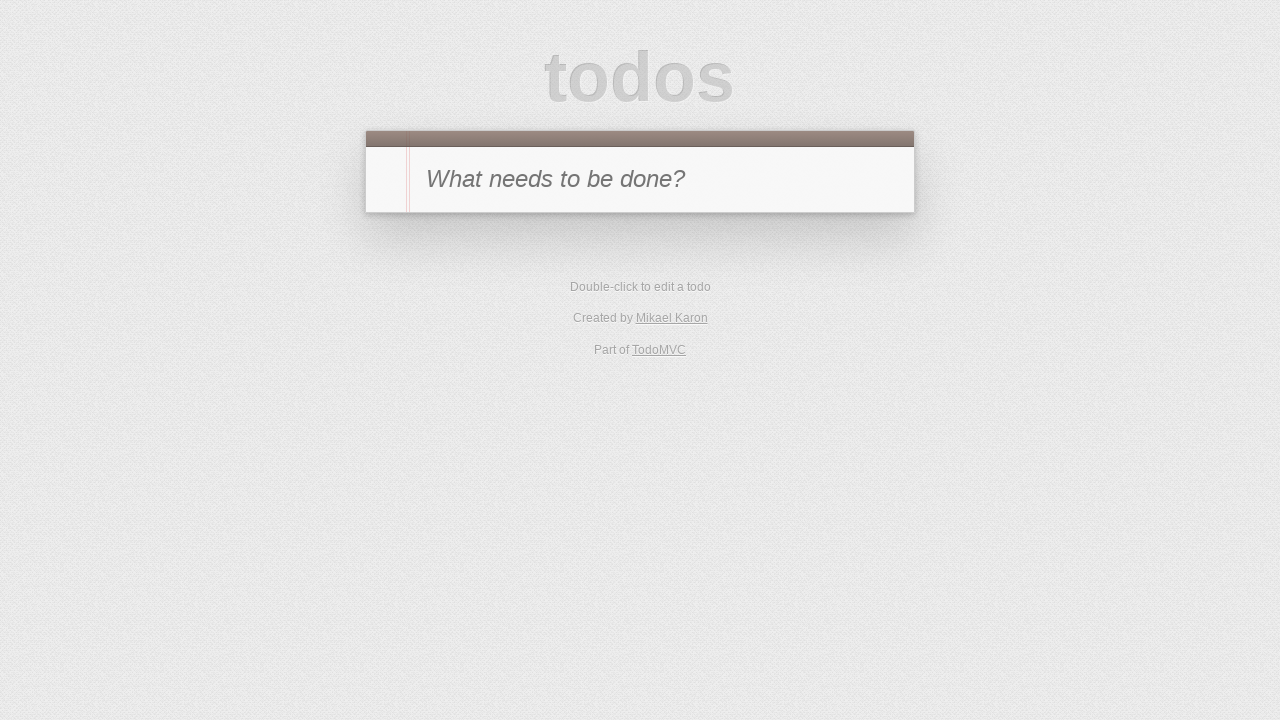

Reloaded the page to display the completed task
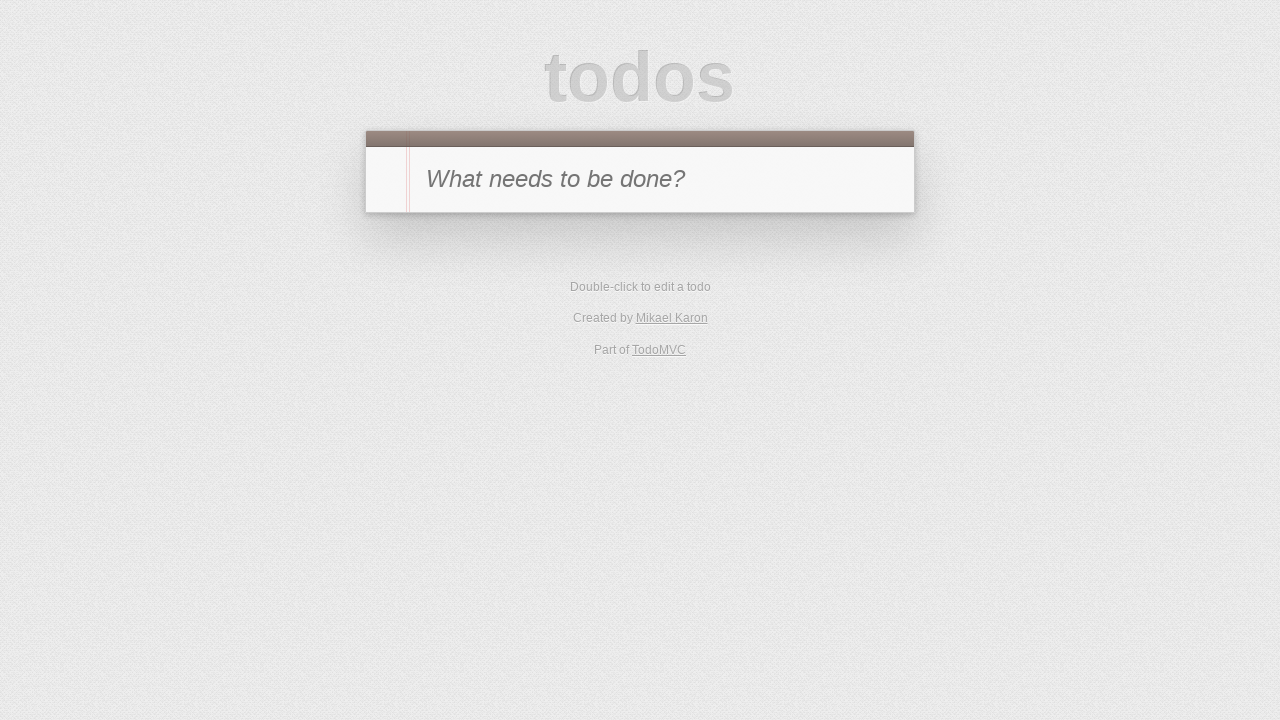

Clicked toggle checkbox on completed task to activate it at (386, 242) on #todo-list li:has-text('a') .toggle
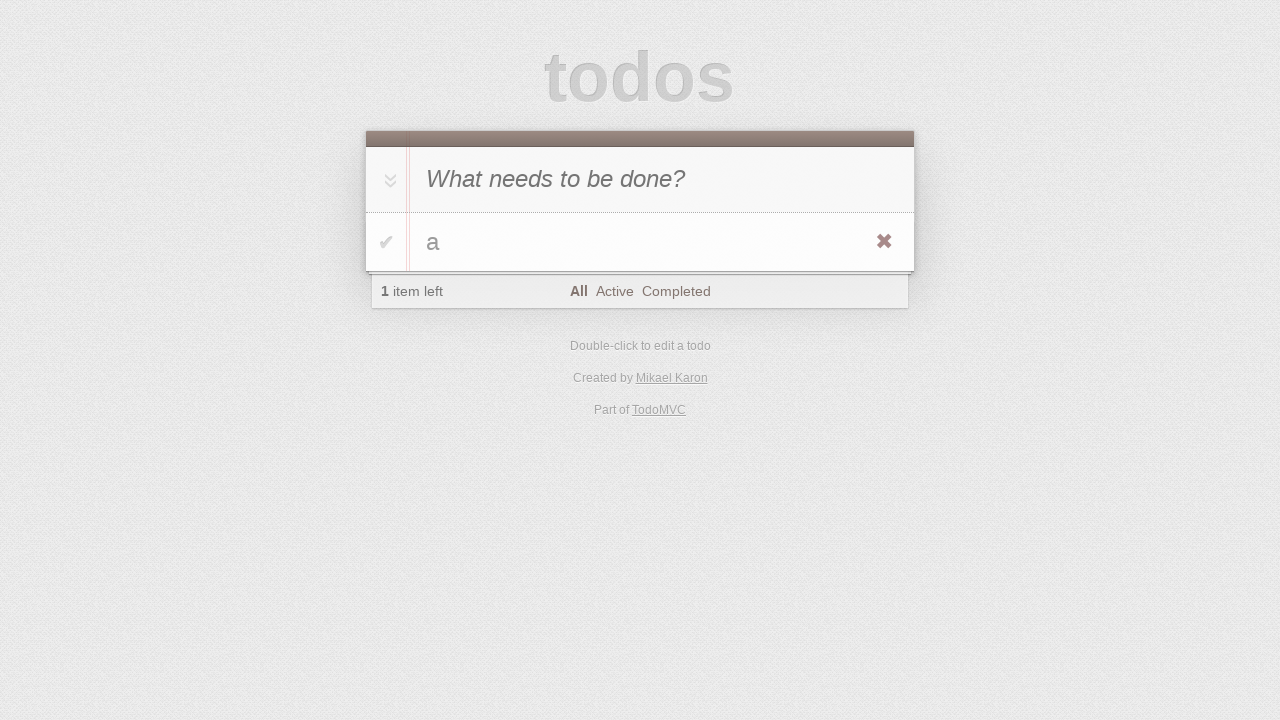

Verified that items left counter now shows 1
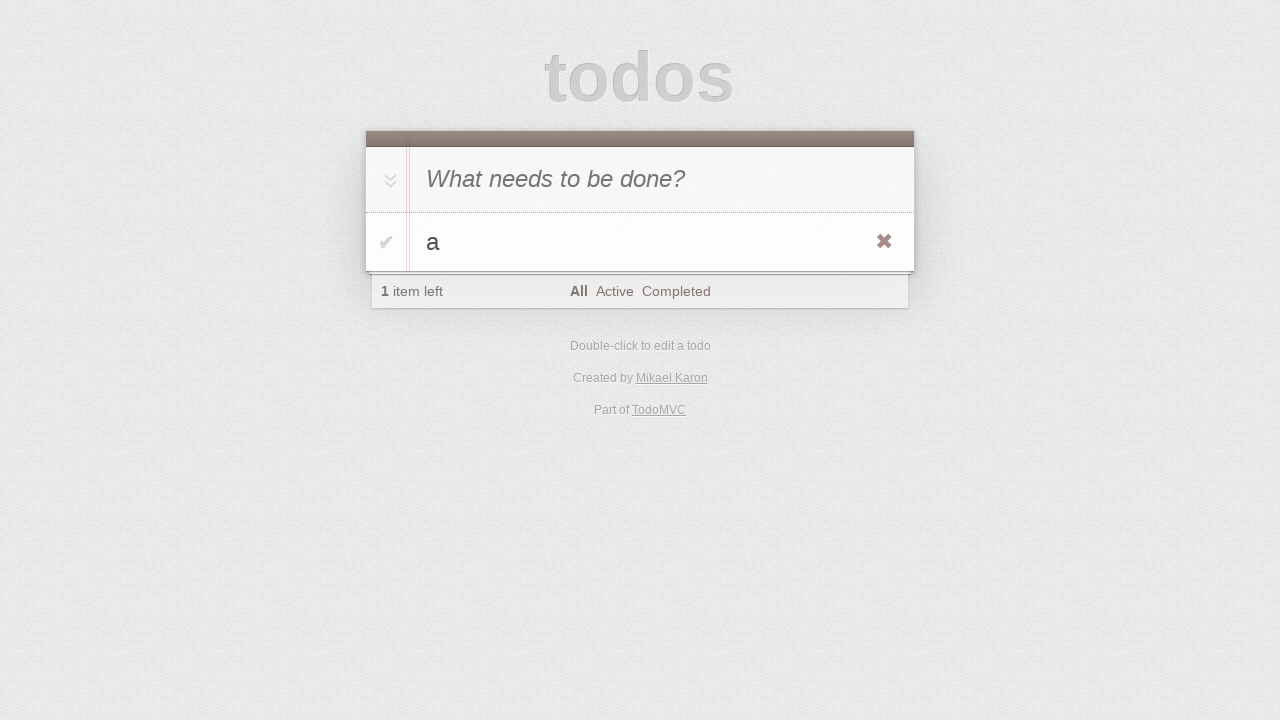

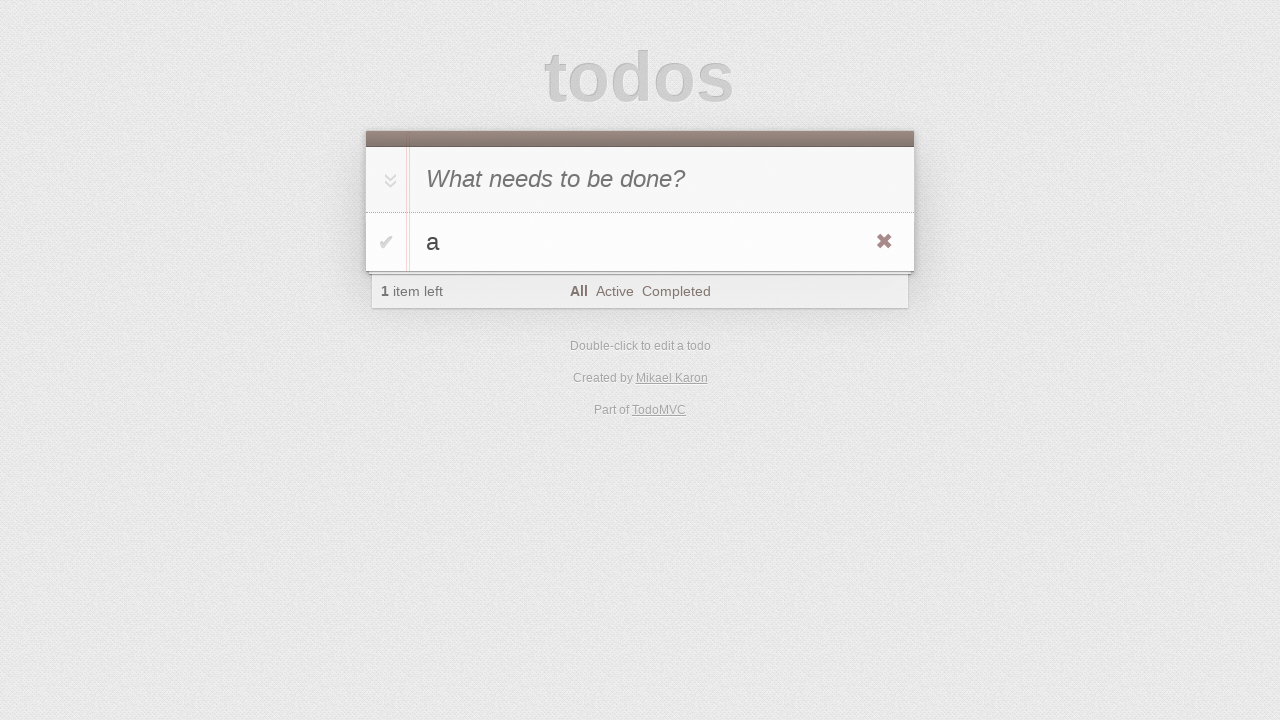